Tests dynamic loading example 2 where element is rendered after the fact, clicks start and waits for loading to complete

Starting URL: https://the-internet.herokuapp.com/dynamic_loading/2

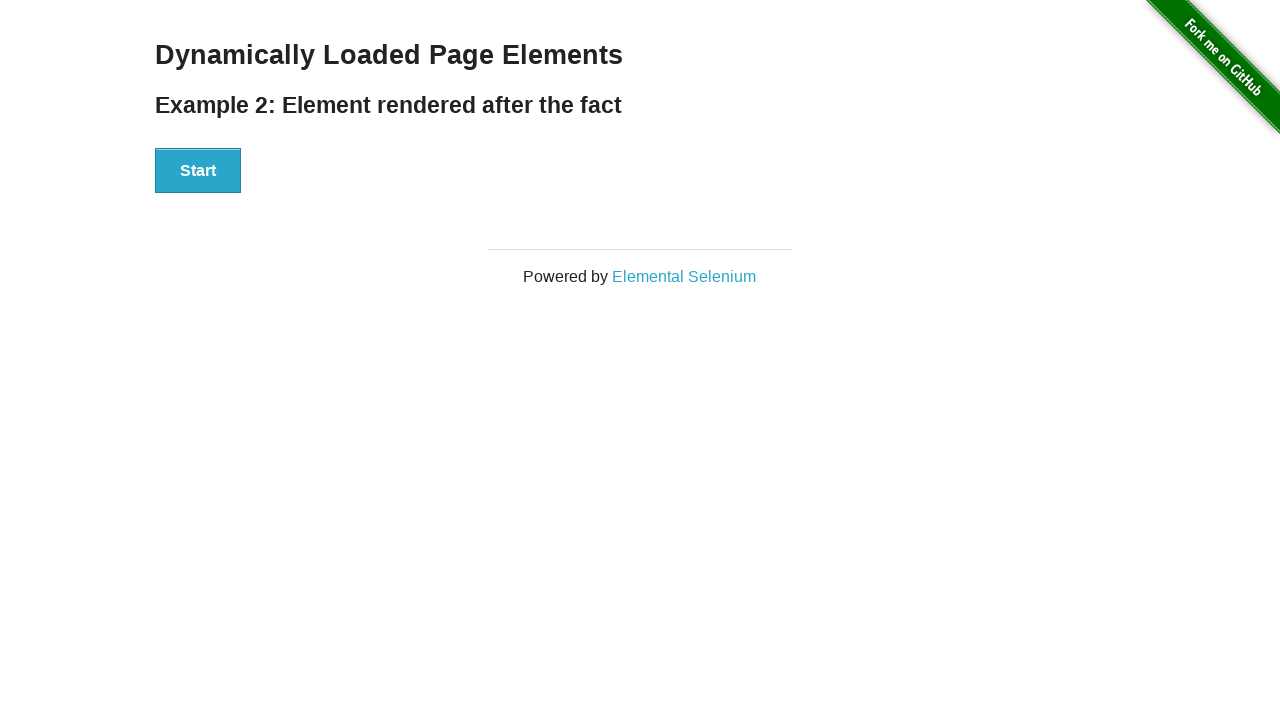

Clicked the Start button to initiate dynamic loading at (198, 171) on #start button
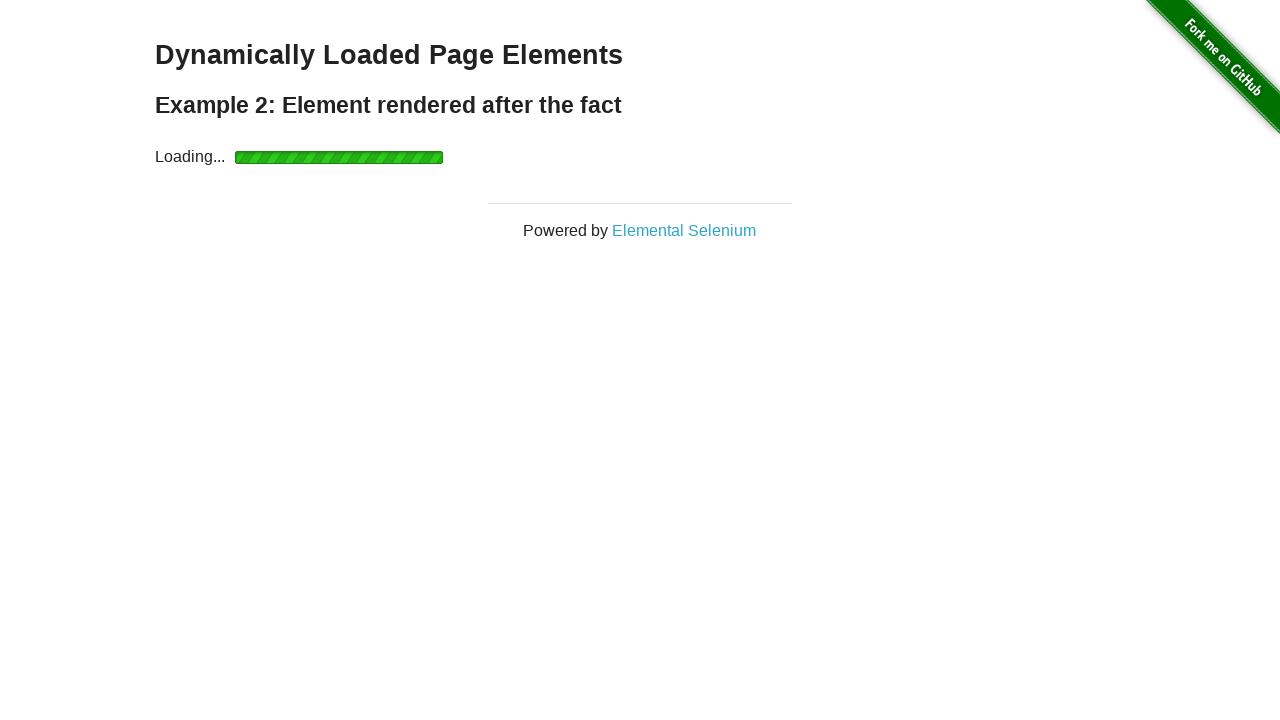

Loading indicator disappeared after element was dynamically rendered
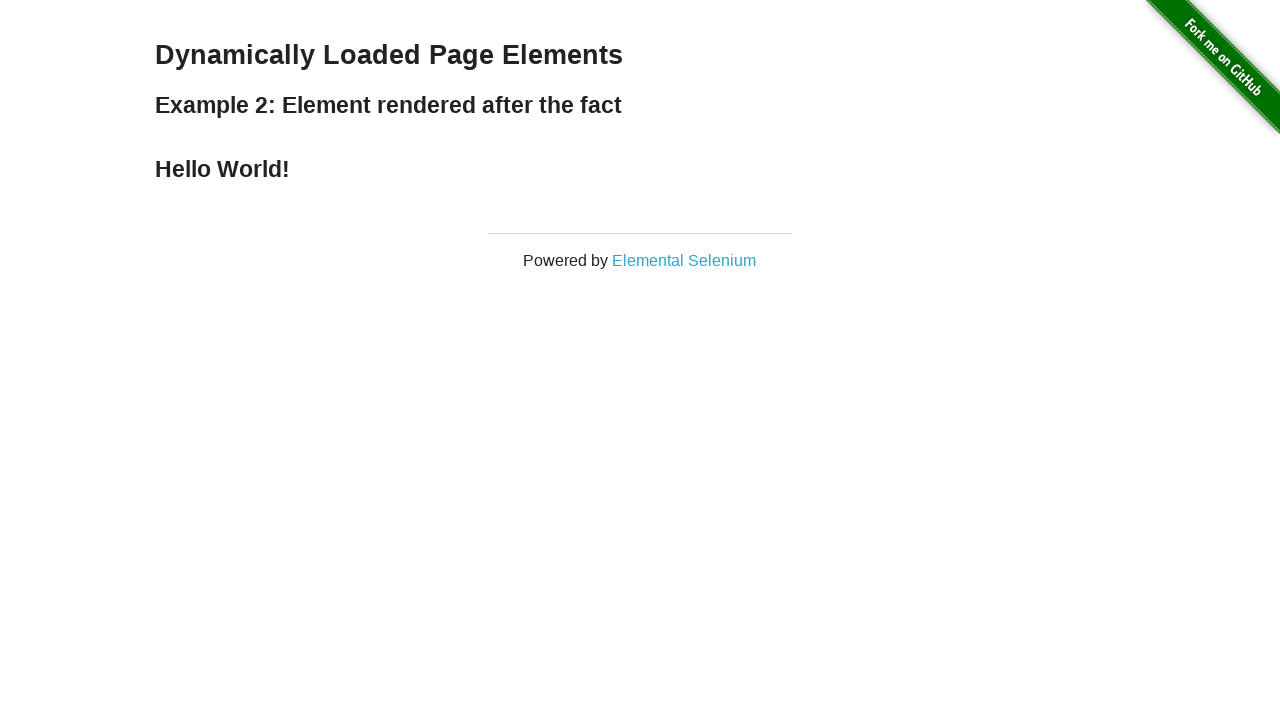

Finish message element is now visible
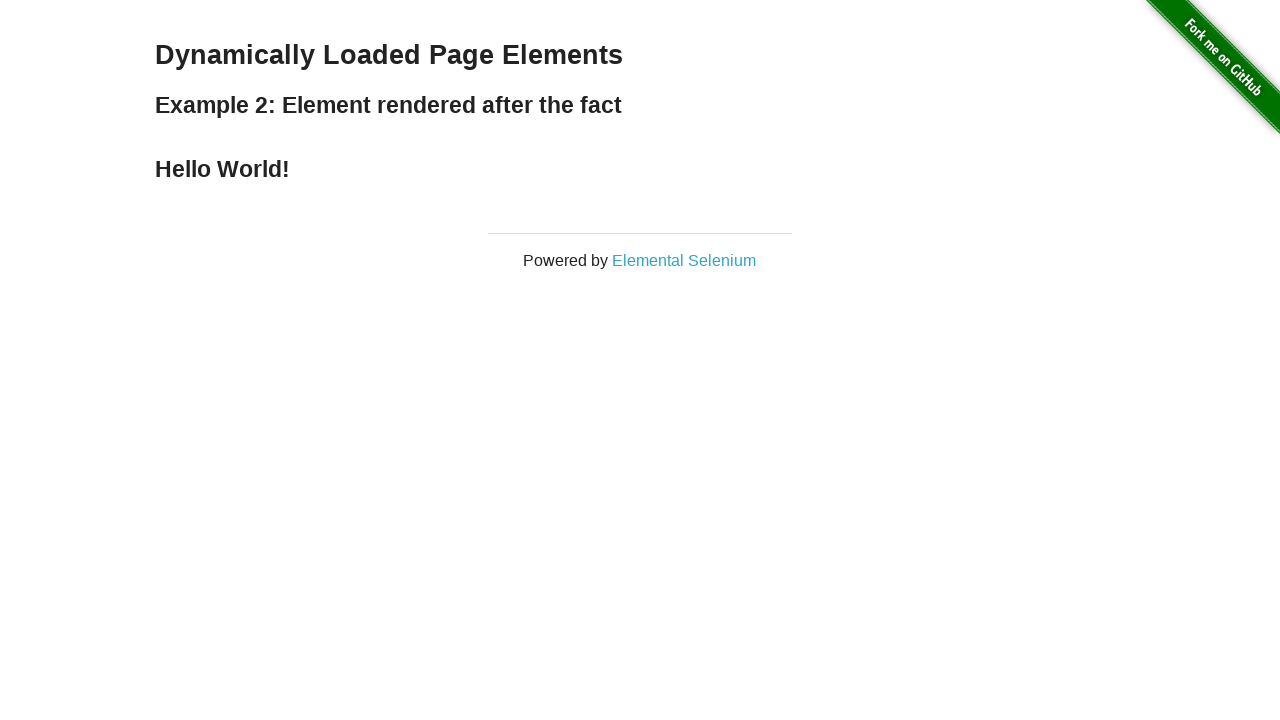

Verified that finish message contains 'Hello World!'
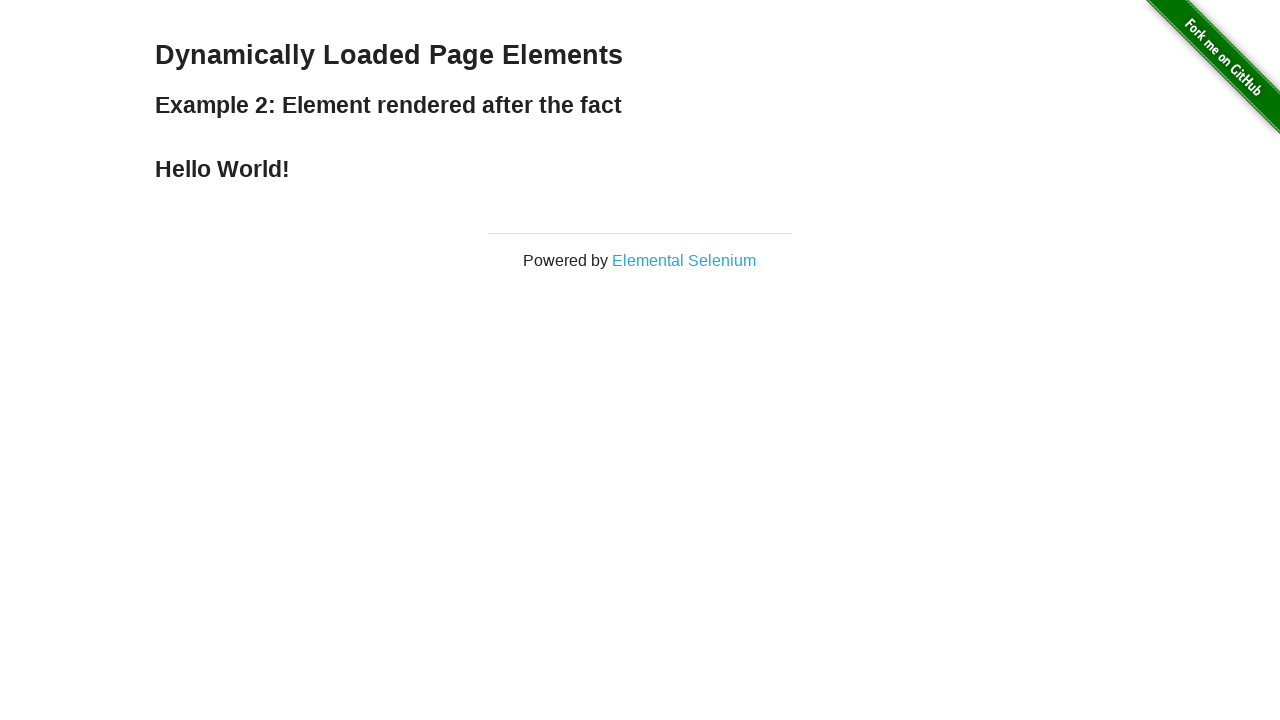

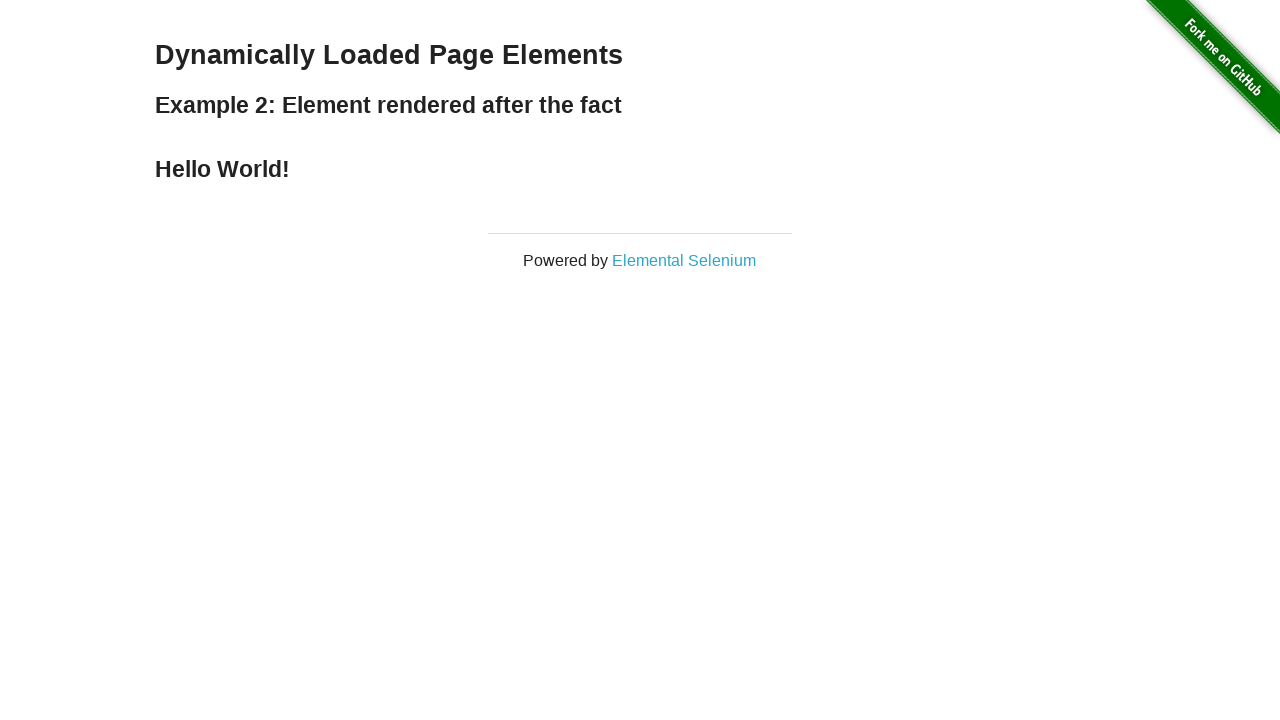